Tests passenger count selection functionality by opening the passenger dropdown, incrementing the adult passenger count 8 times using the increment button, and then applying the selection.

Starting URL: https://rahulshettyacademy.com/dropdownsPractise/

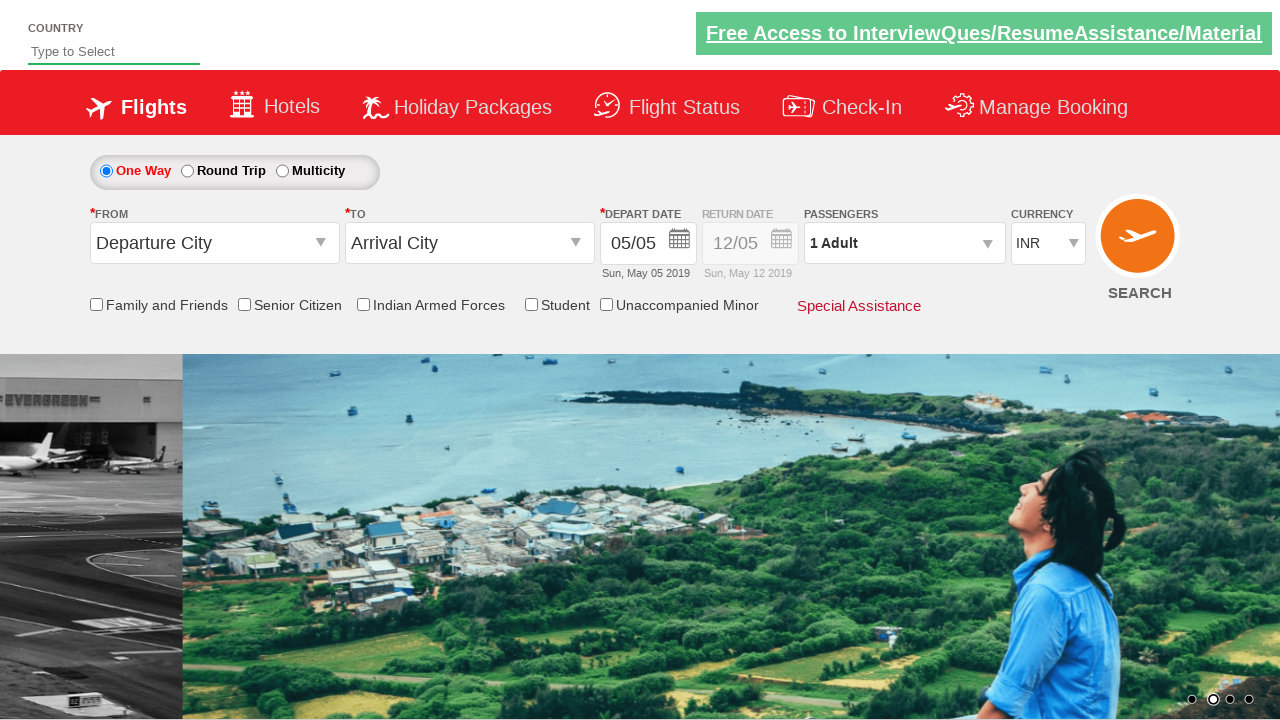

Clicked on passenger info dropdown to open it at (904, 243) on xpath=//div[@class='paxinfo']
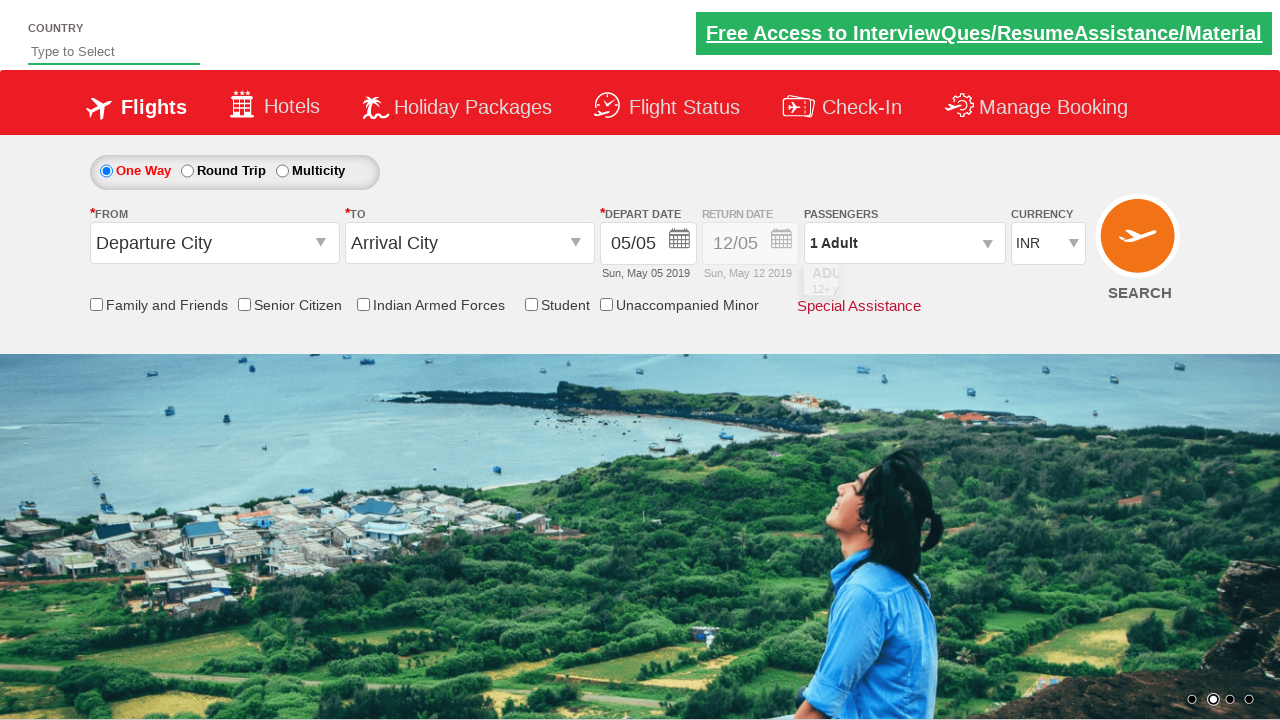

Waited for dropdown to be visible
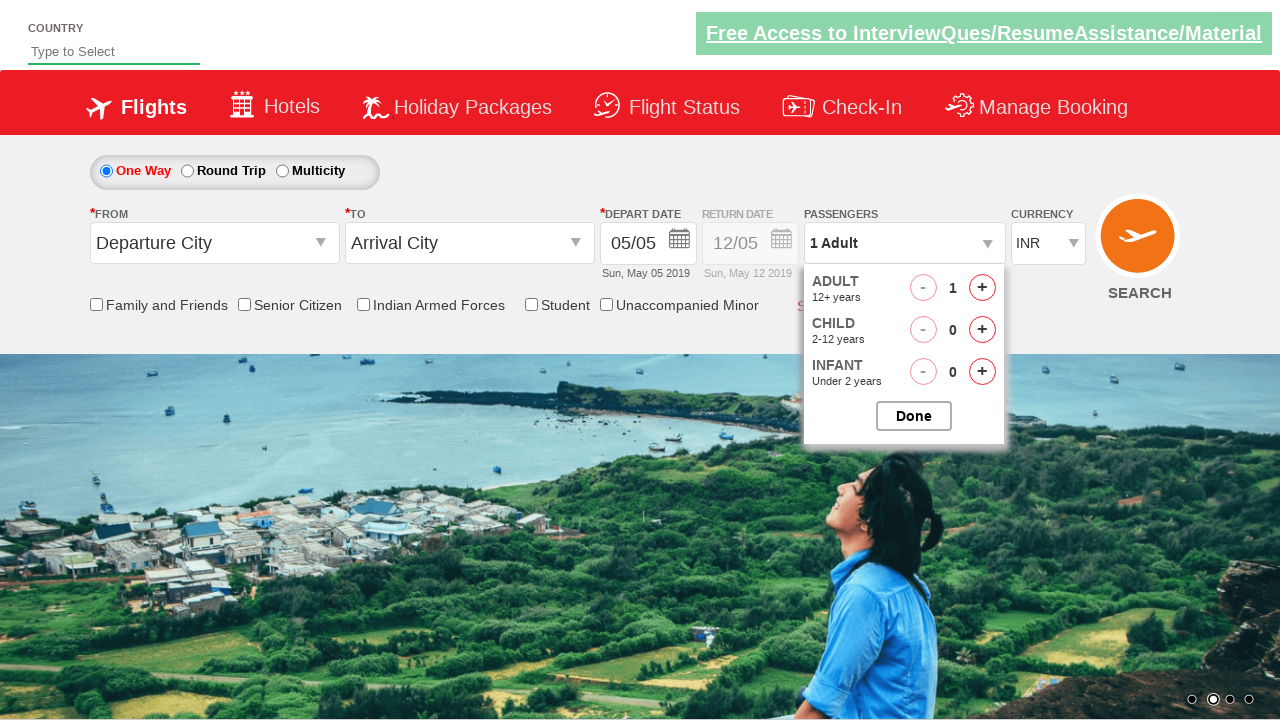

Clicked adult passenger increment button (click 1 of 8) at (982, 288) on xpath=//span[@id='hrefIncAdt']
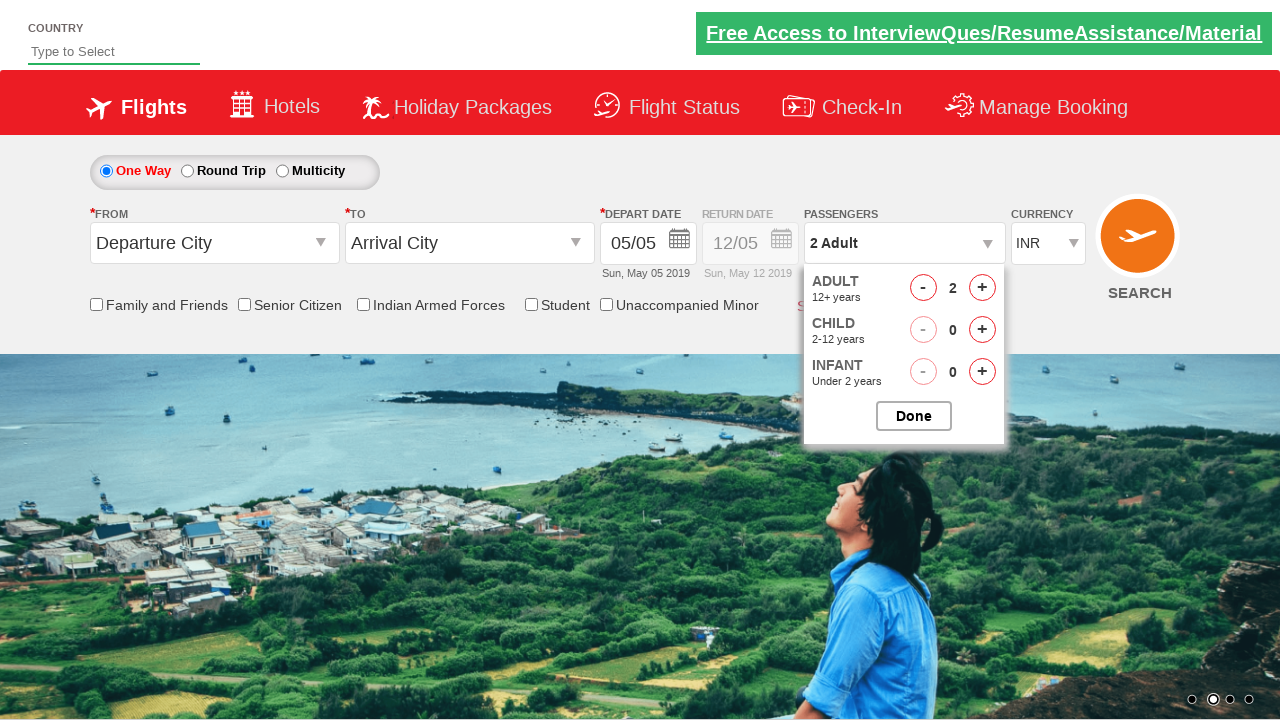

Clicked adult passenger increment button (click 2 of 8) at (982, 288) on xpath=//span[@id='hrefIncAdt']
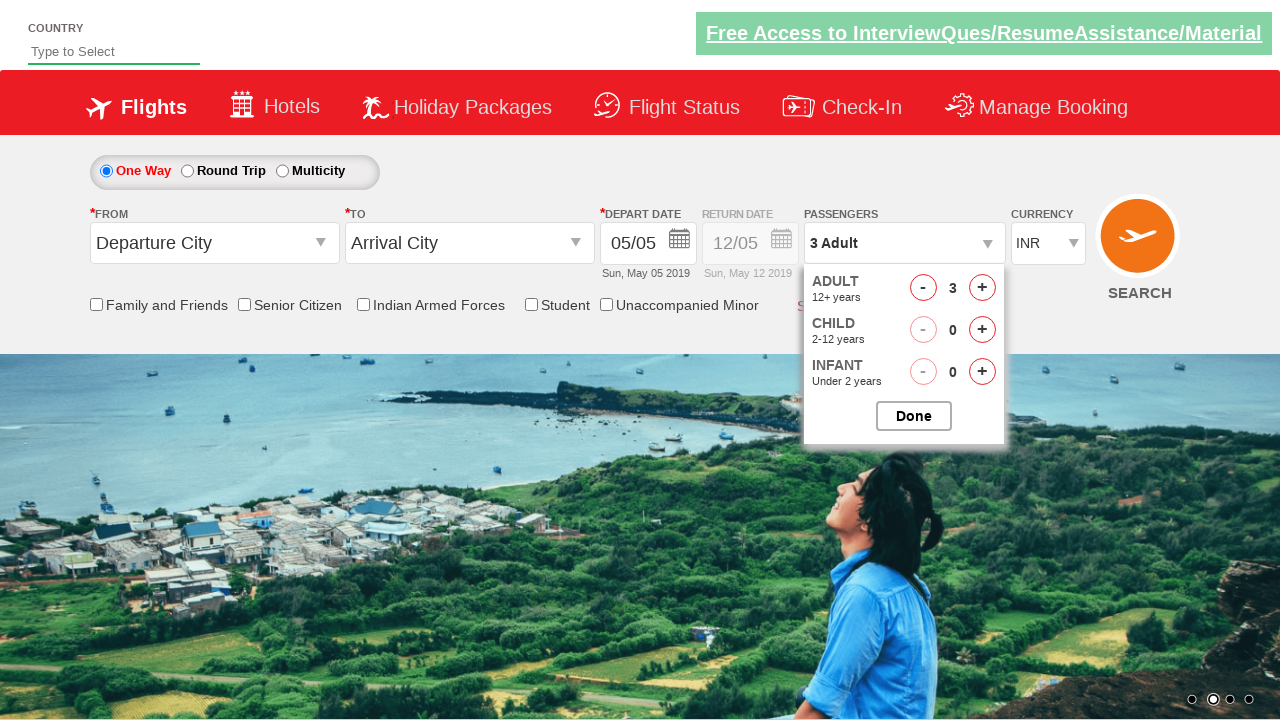

Clicked adult passenger increment button (click 3 of 8) at (982, 288) on xpath=//span[@id='hrefIncAdt']
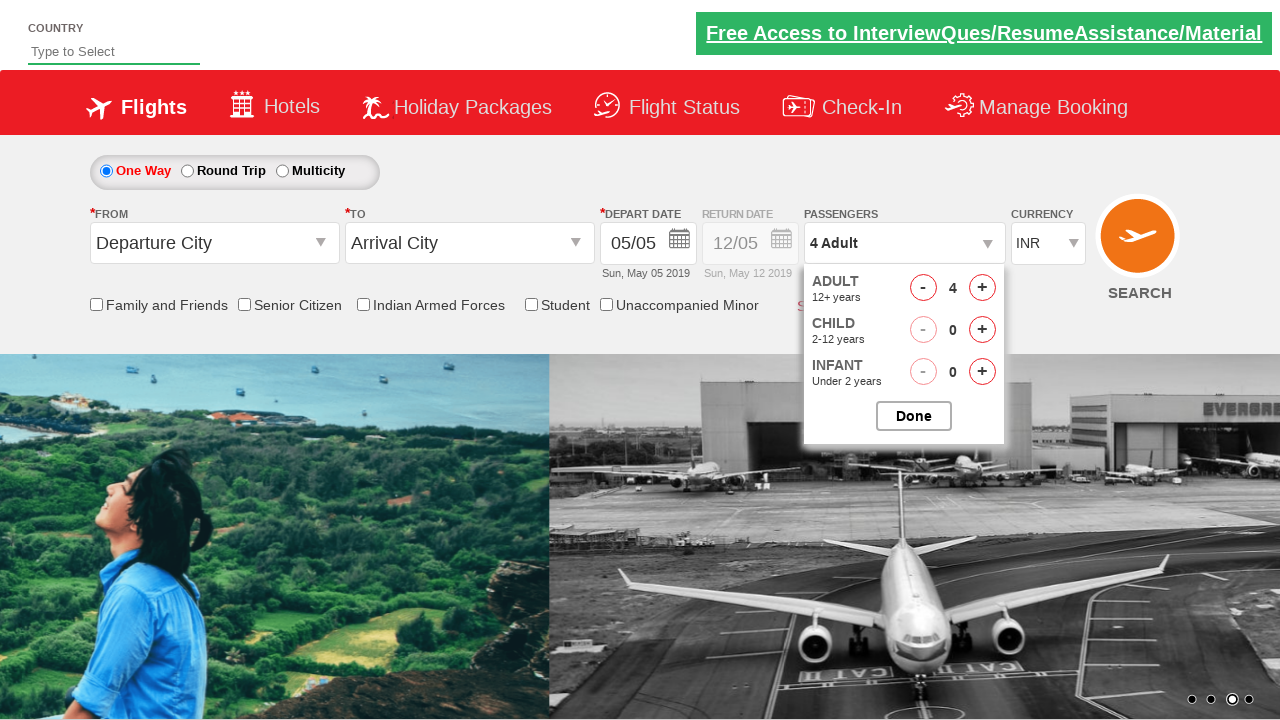

Clicked adult passenger increment button (click 4 of 8) at (982, 288) on xpath=//span[@id='hrefIncAdt']
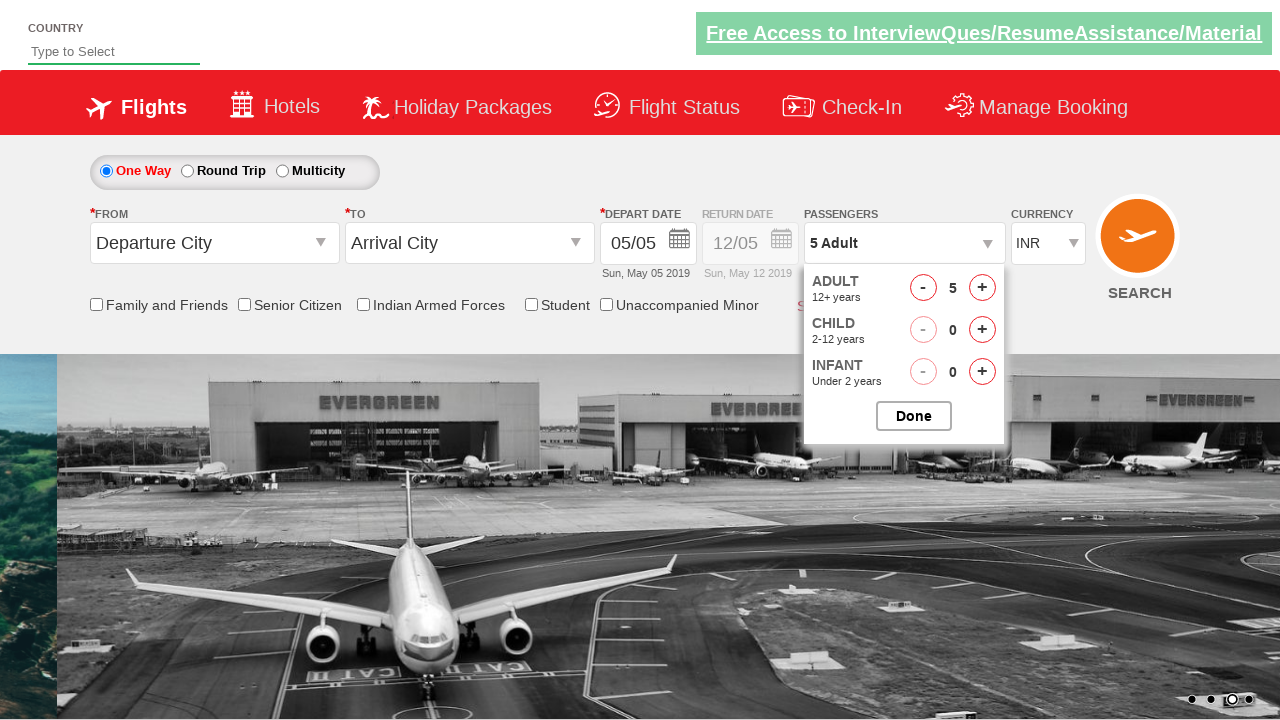

Clicked adult passenger increment button (click 5 of 8) at (982, 288) on xpath=//span[@id='hrefIncAdt']
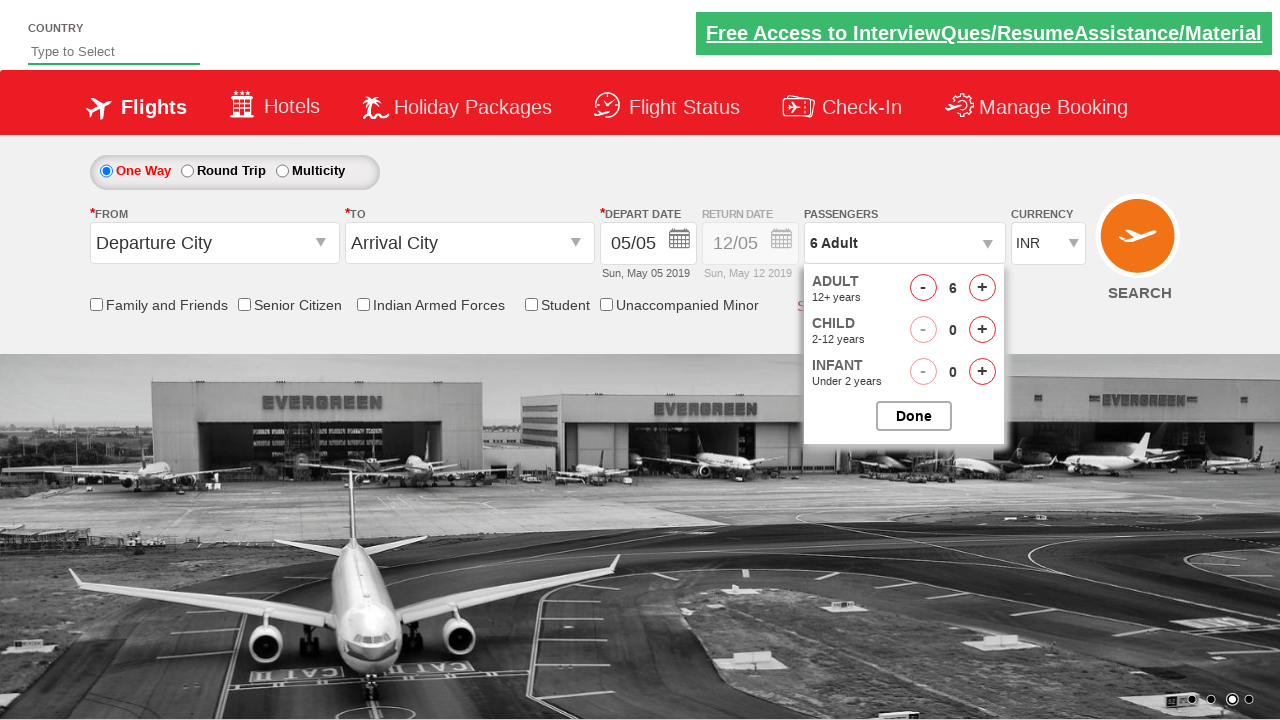

Clicked adult passenger increment button (click 6 of 8) at (982, 288) on xpath=//span[@id='hrefIncAdt']
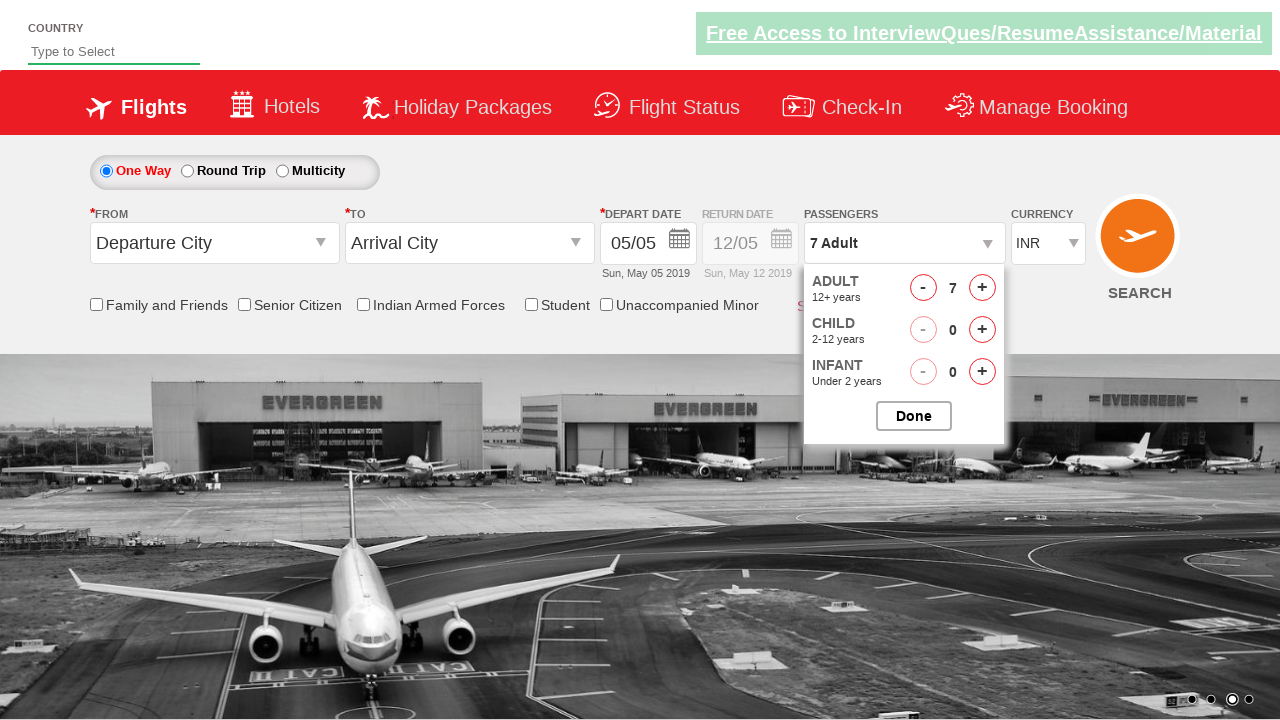

Clicked adult passenger increment button (click 7 of 8) at (982, 288) on xpath=//span[@id='hrefIncAdt']
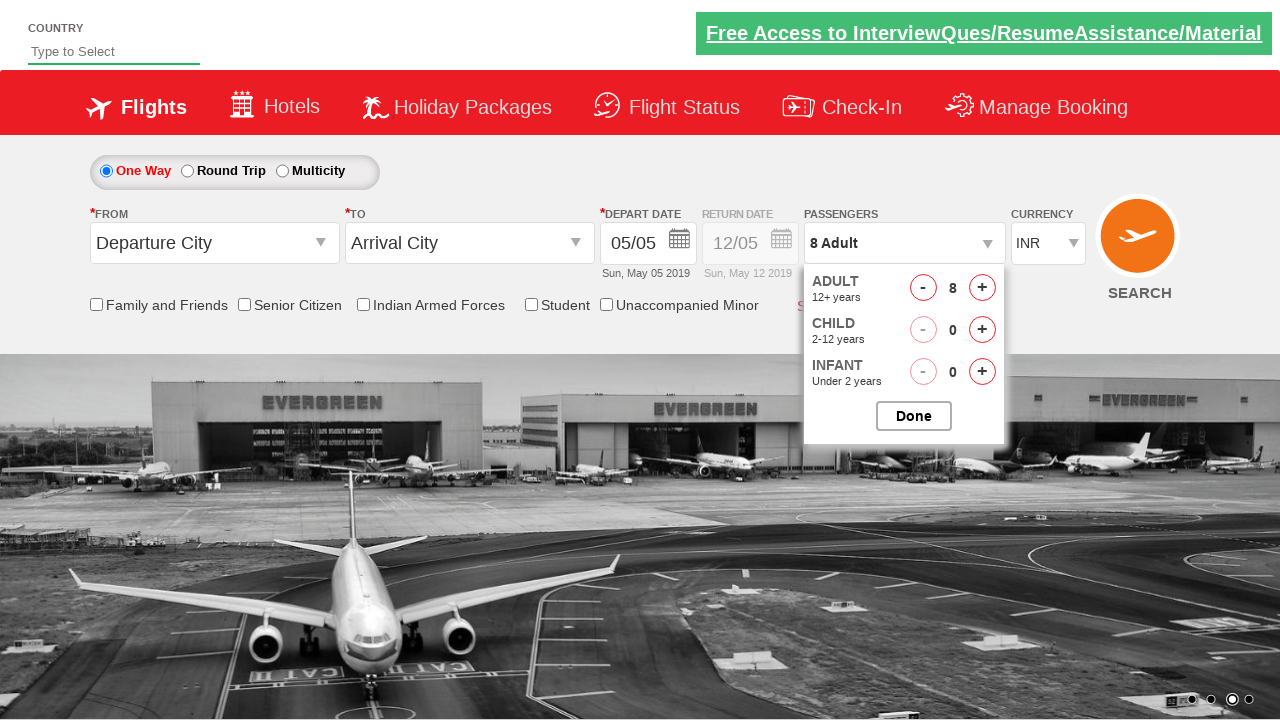

Clicked adult passenger increment button (click 8 of 8) at (982, 288) on xpath=//span[@id='hrefIncAdt']
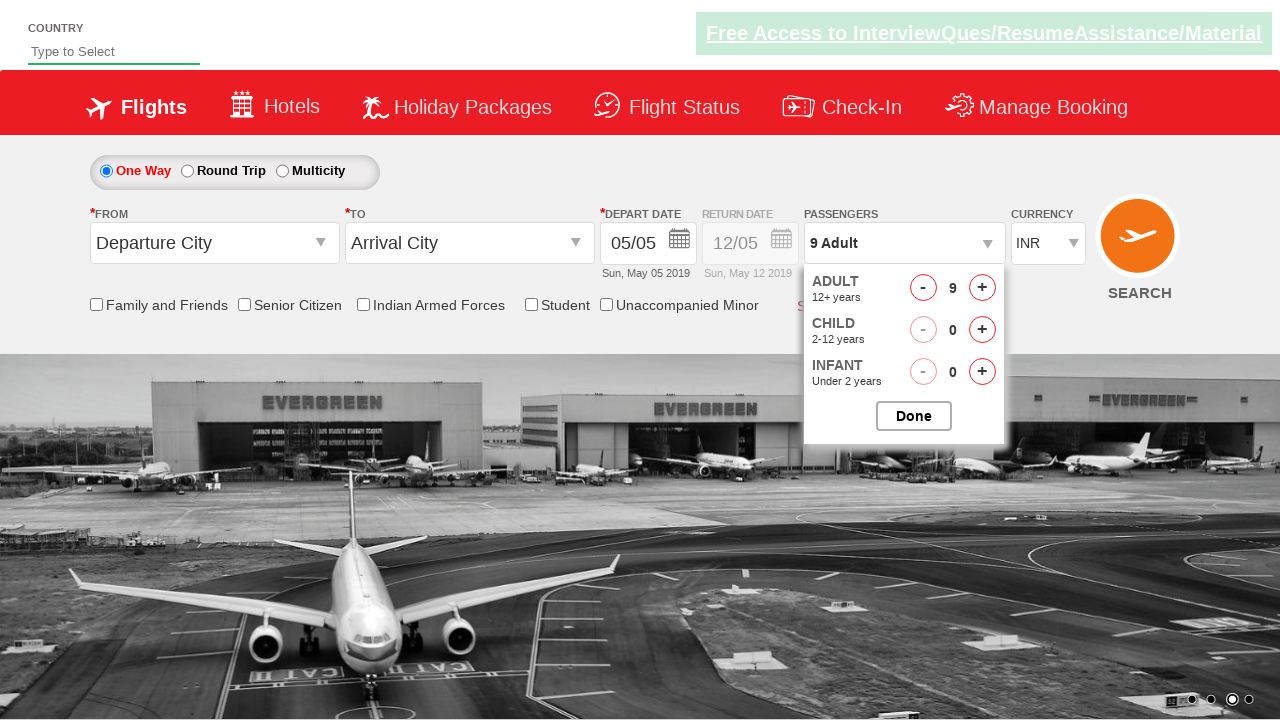

Clicked done/apply button to confirm passenger selection at (914, 416) on xpath=//input[@class='buttonN']
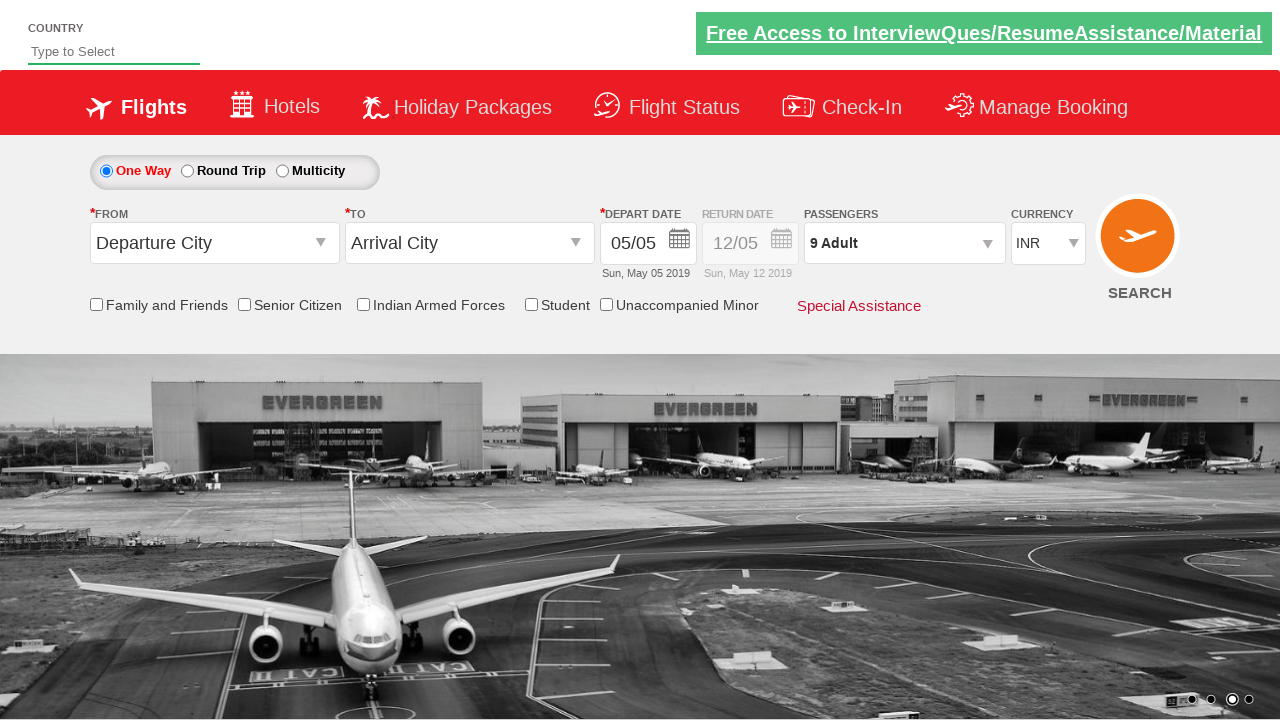

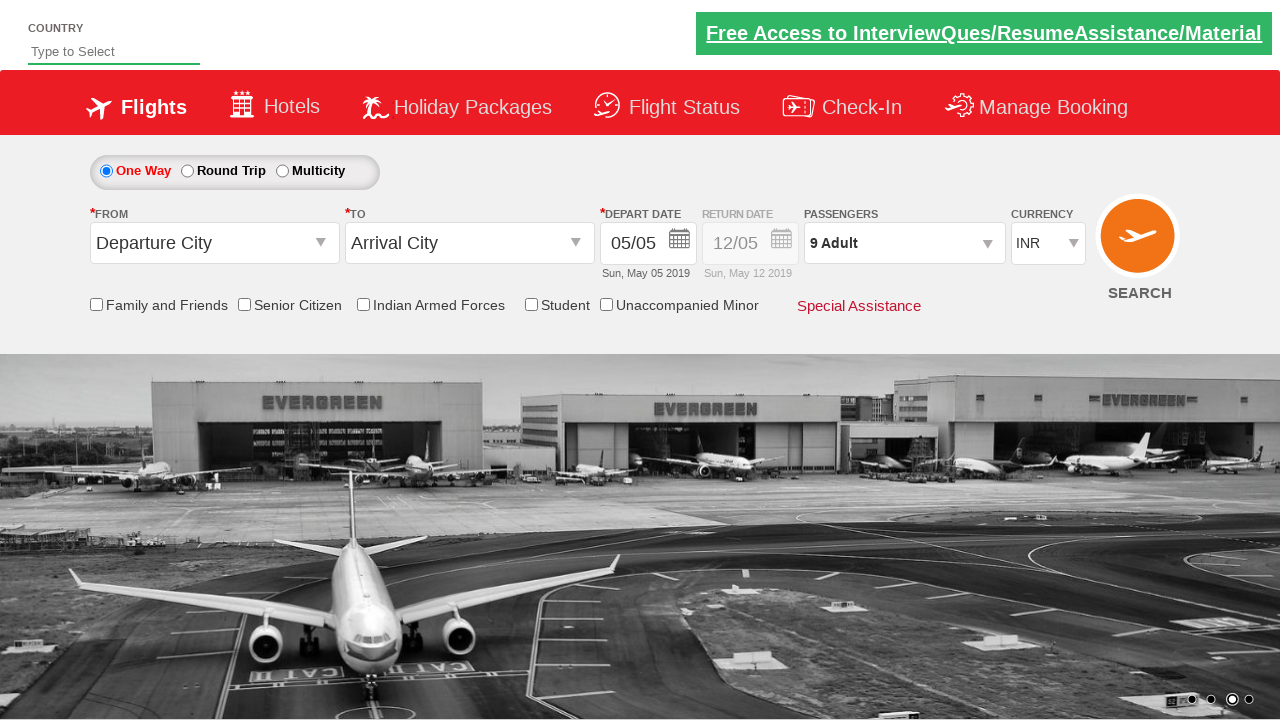